Tests registration form validation when the confirm email field does not match the email field, verifying the appropriate error message is displayed.

Starting URL: https://alada.vn/tai-khoan/dang-ky.html

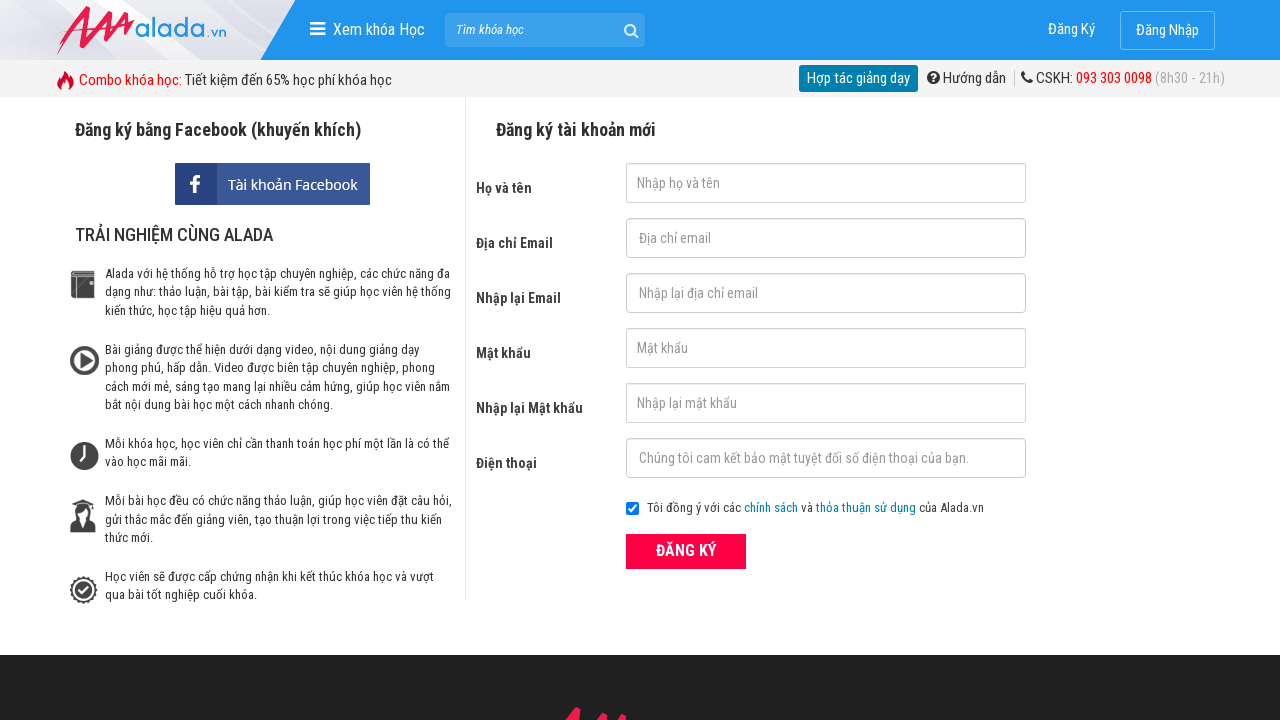

Filled first name field with 'Rhys Warren' on #txtFirstname
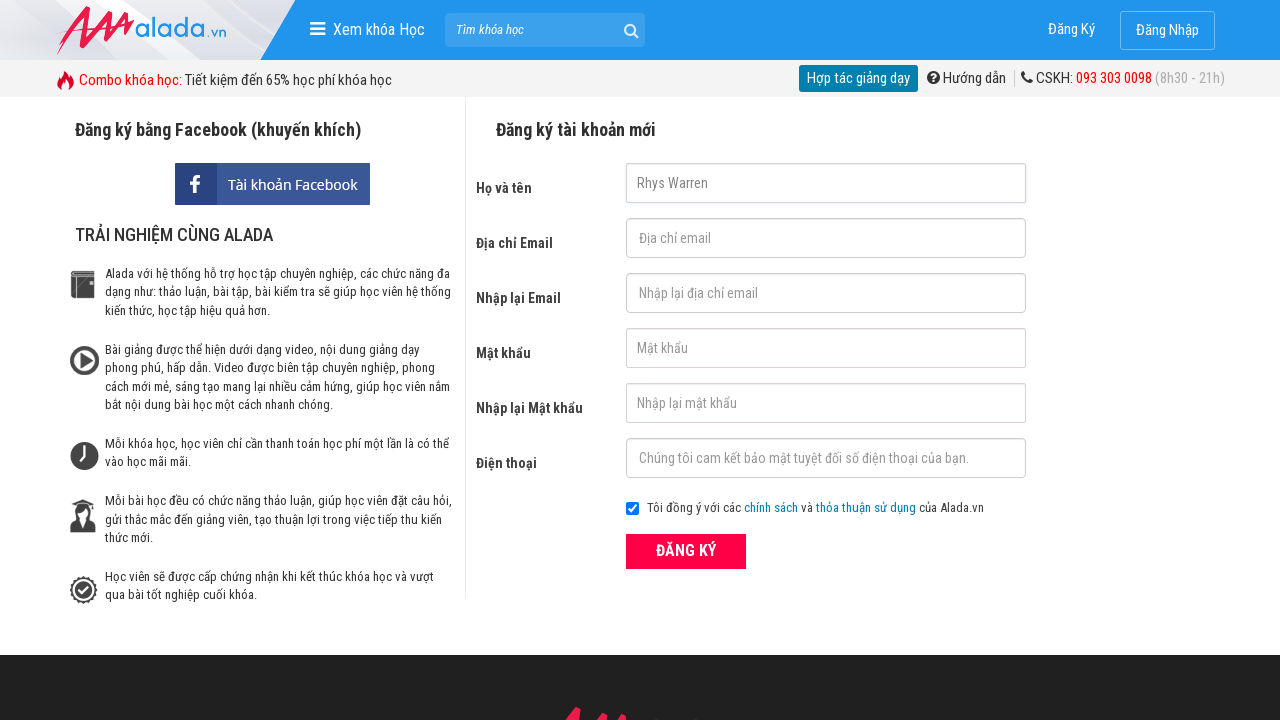

Filled email field with 'Rhys.Warren@gg.com' on #txtEmail
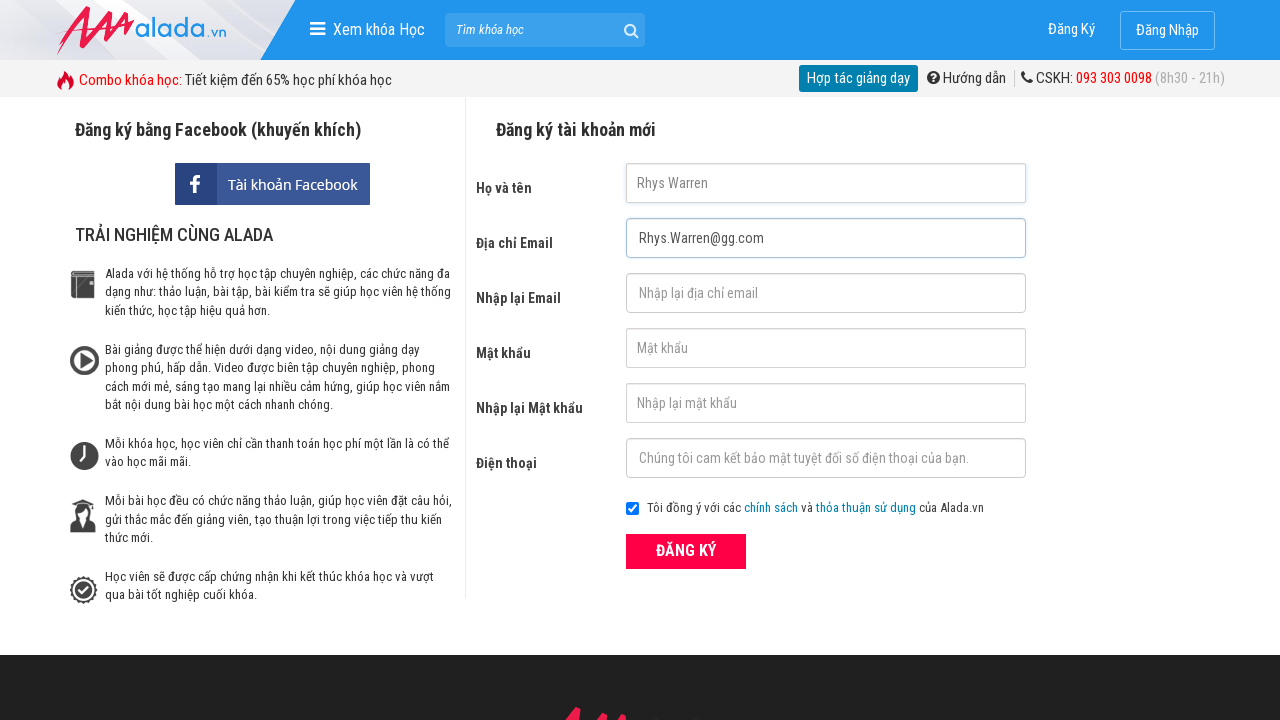

Filled confirm email field with mismatched email 'abcde@com.vn' on #txtCEmail
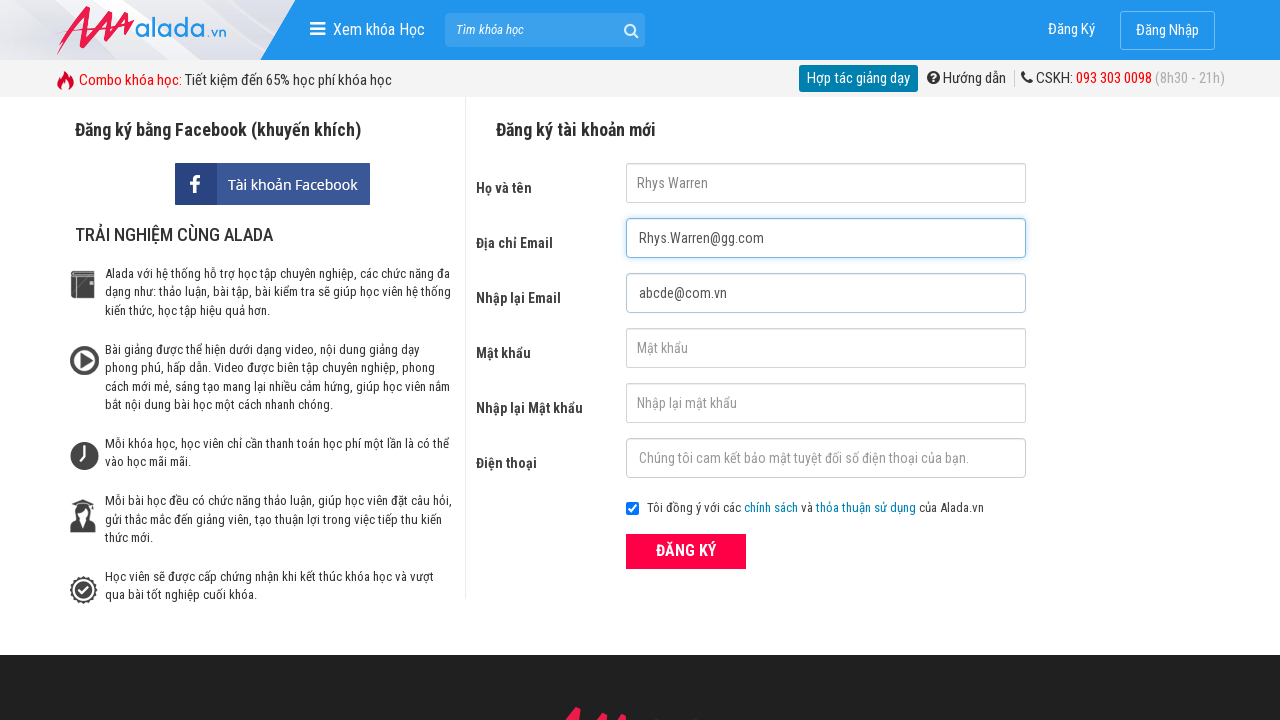

Filled password field with '7539312' on #txtPassword
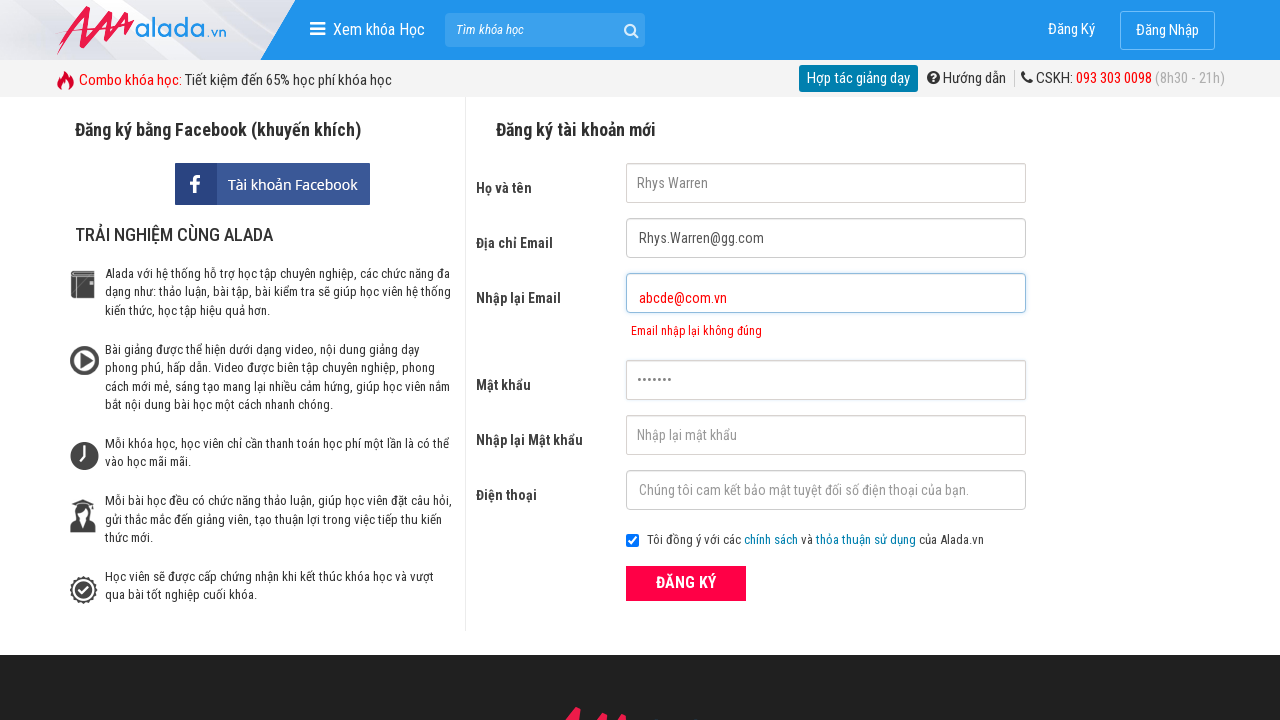

Filled confirm password field with '7539312' on #txtCPassword
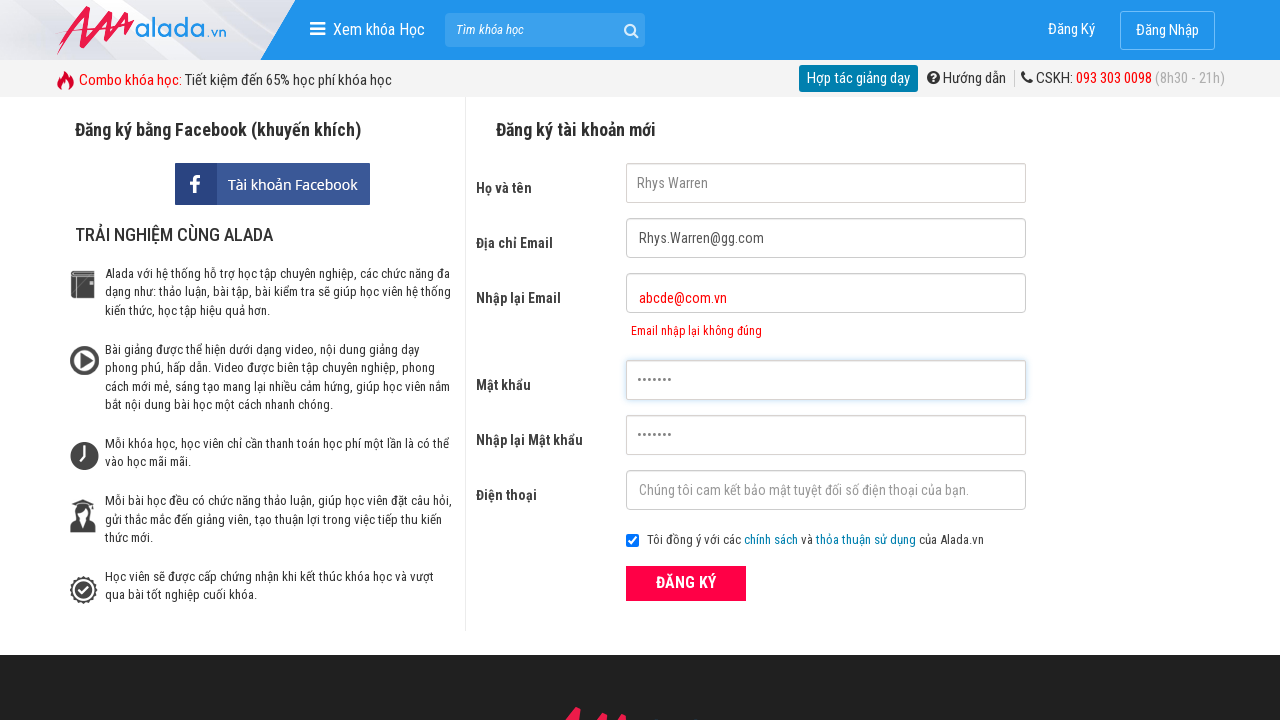

Filled phone field with '0129001166' on #txtPhone
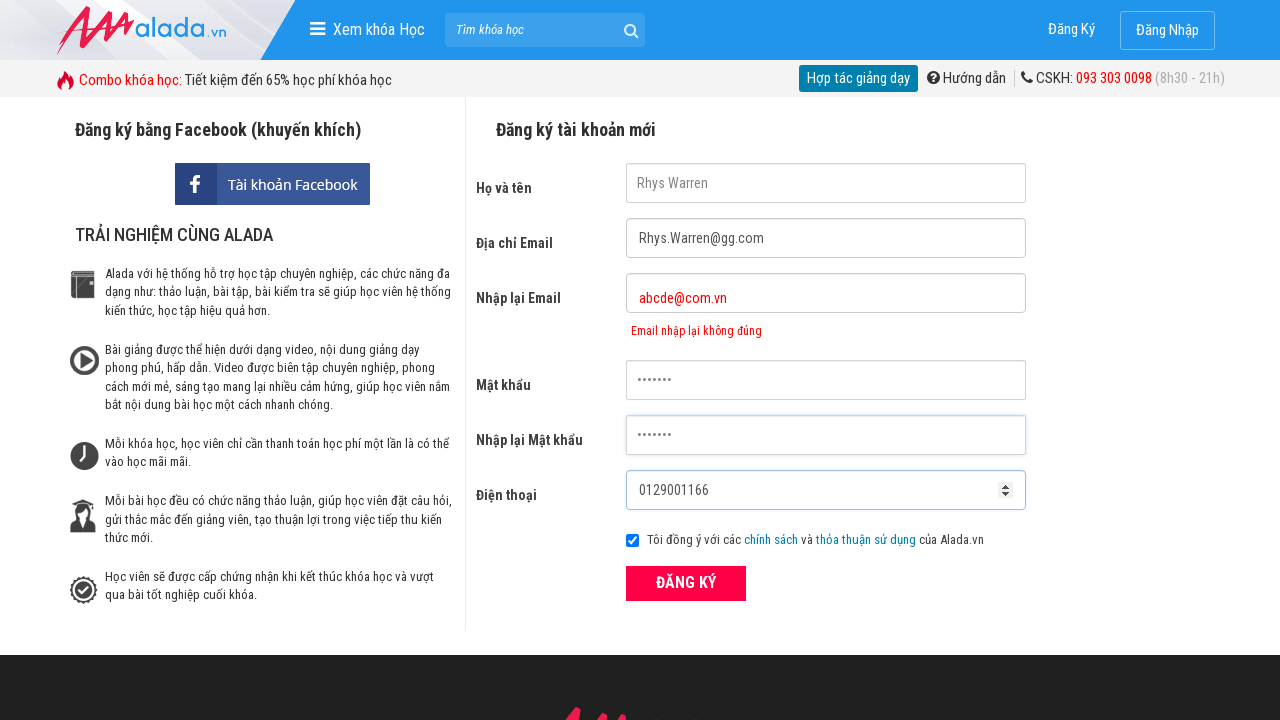

Clicked Register button to submit form at (686, 583) on xpath=//div[contains(@class,'frmRegister')]//button
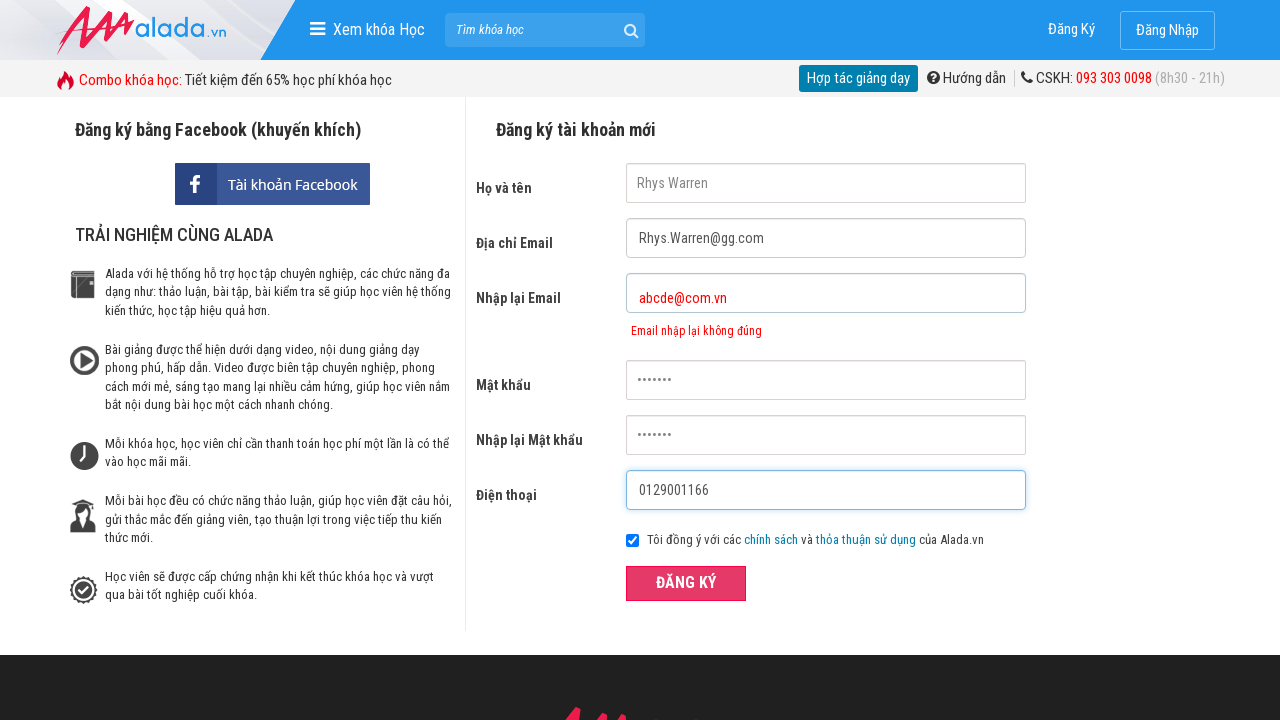

Confirm email error message appeared, validating mismatched email addresses are rejected
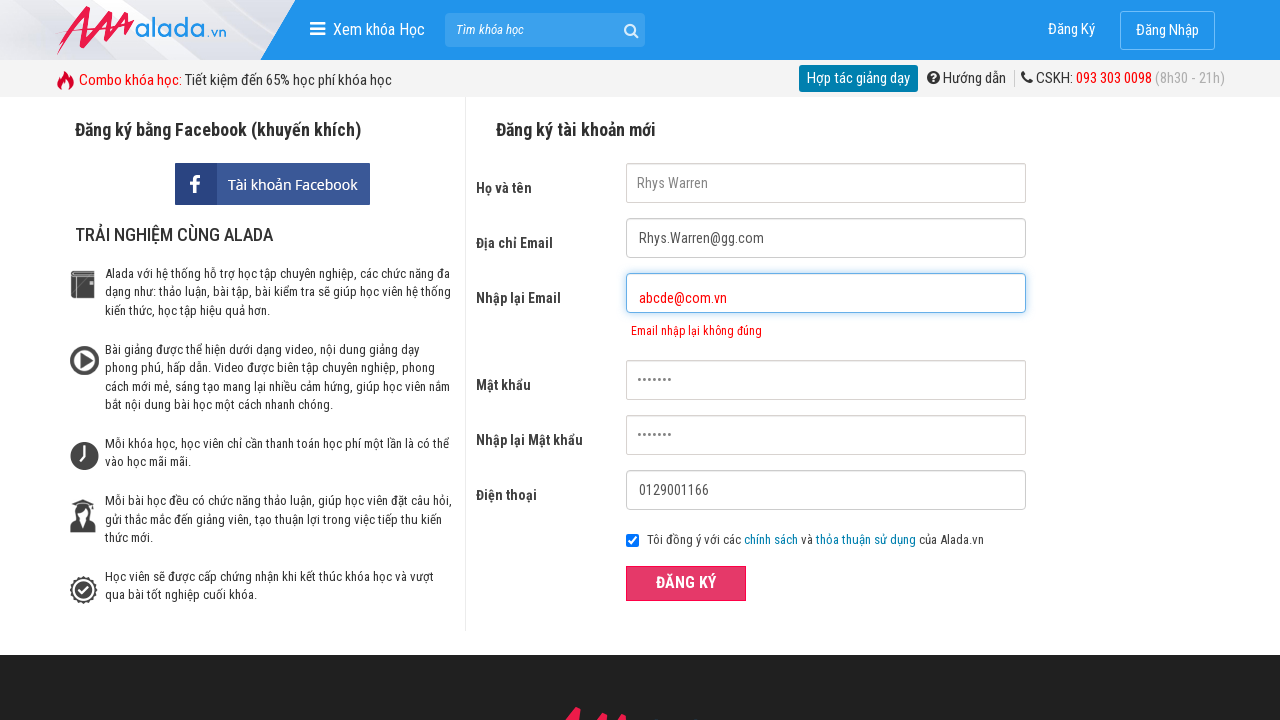

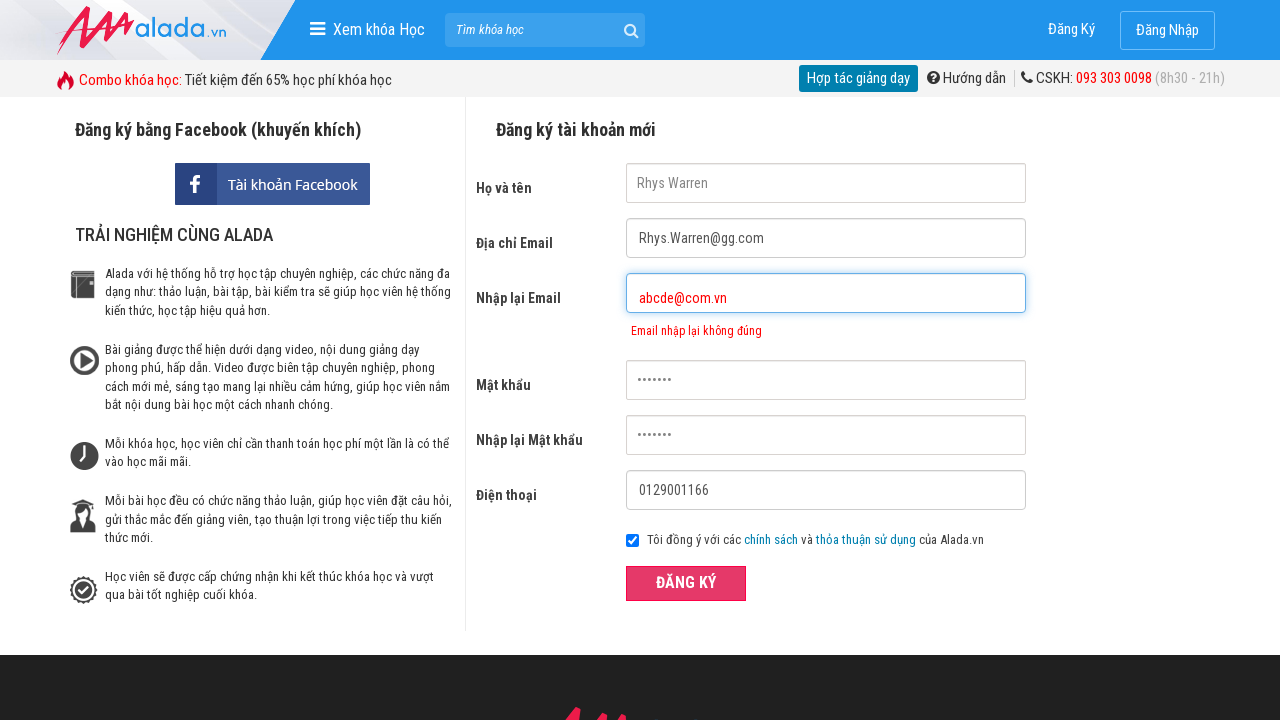